Tests GitHub search by entering a search term and submitting to reach the search results page

Starting URL: https://github.com/

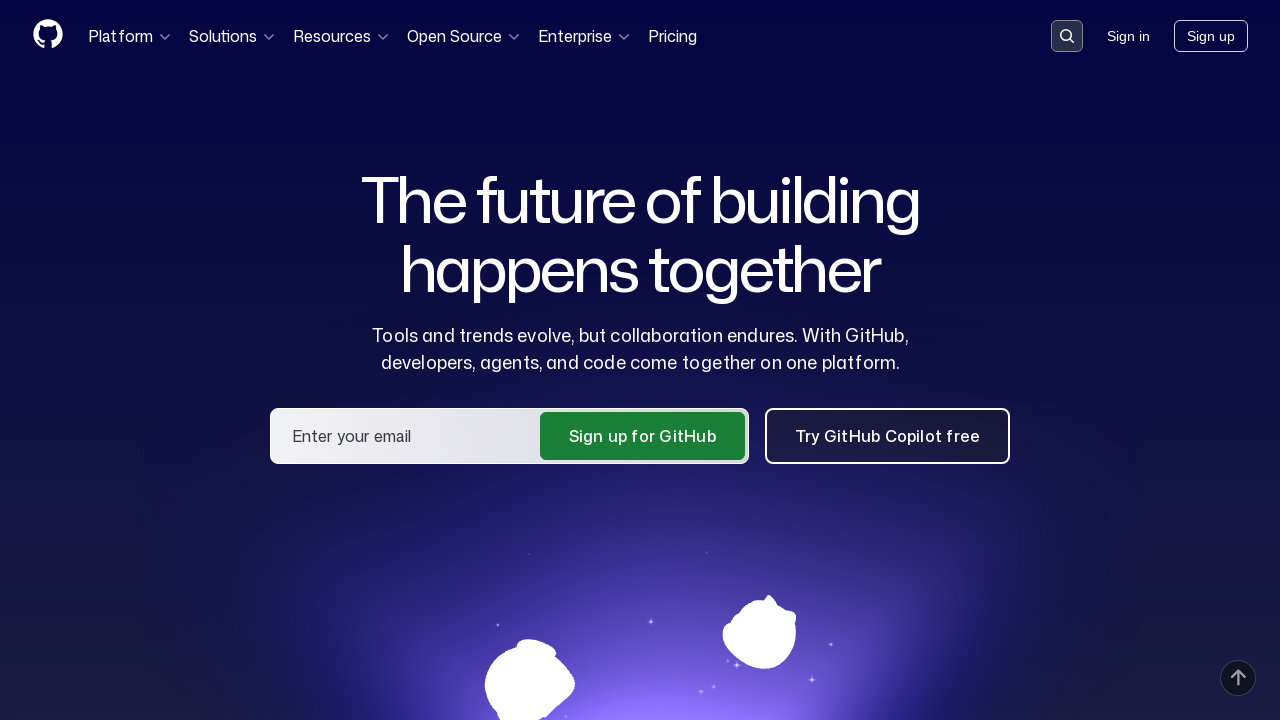

Clicked search button to activate search input at (1067, 36) on button[data-target='qbsearch-input.inputButton']
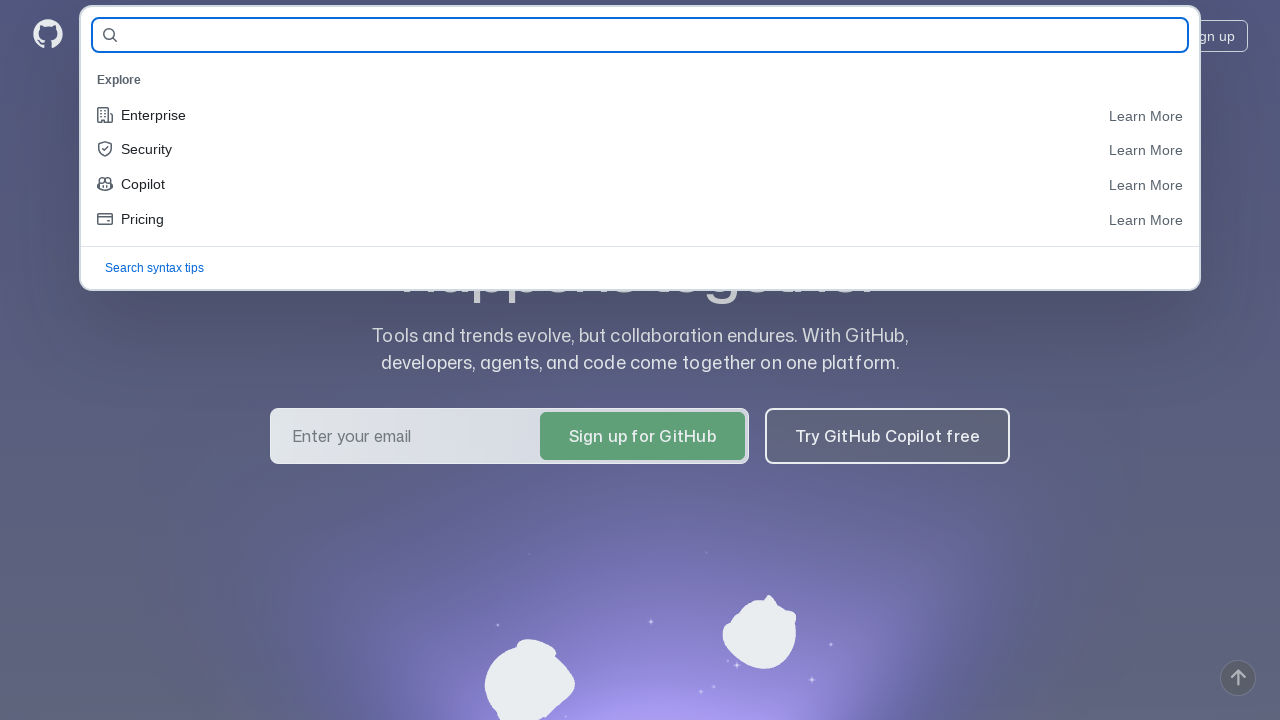

Filled search bar with 'python/cpython' on input[name='query-builder-test']
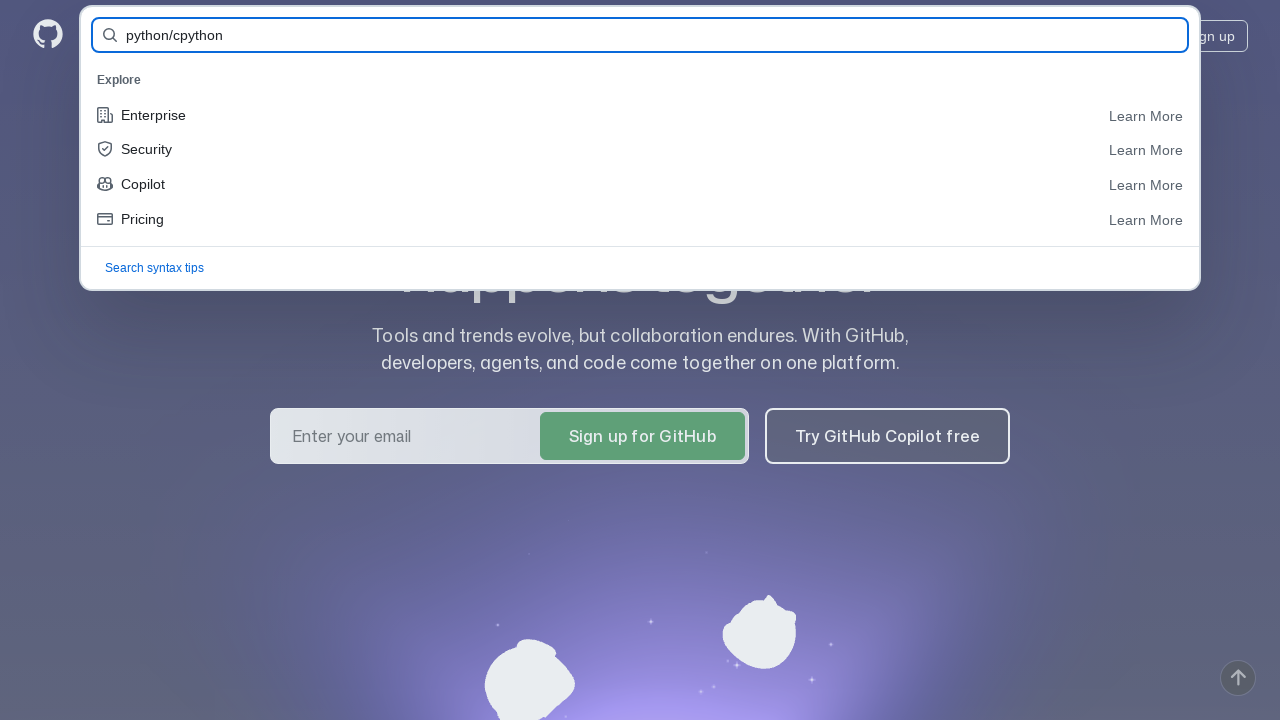

Pressed Enter to submit search
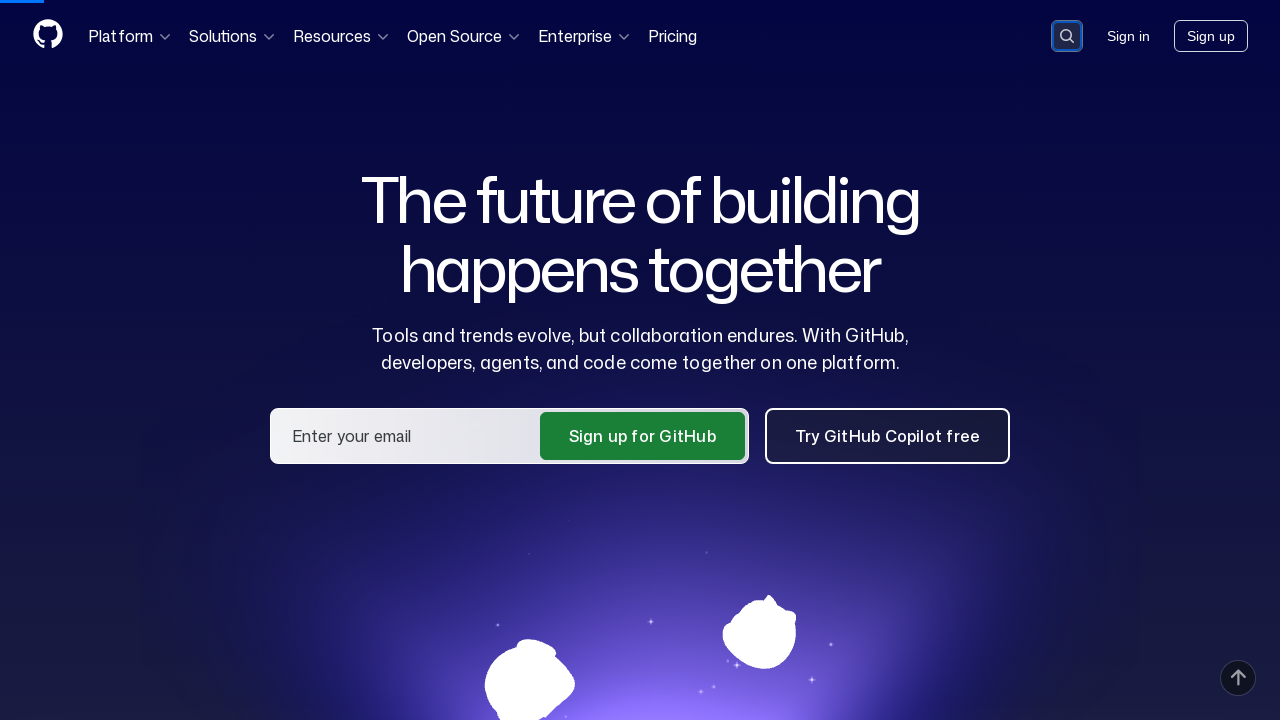

Search results page loaded
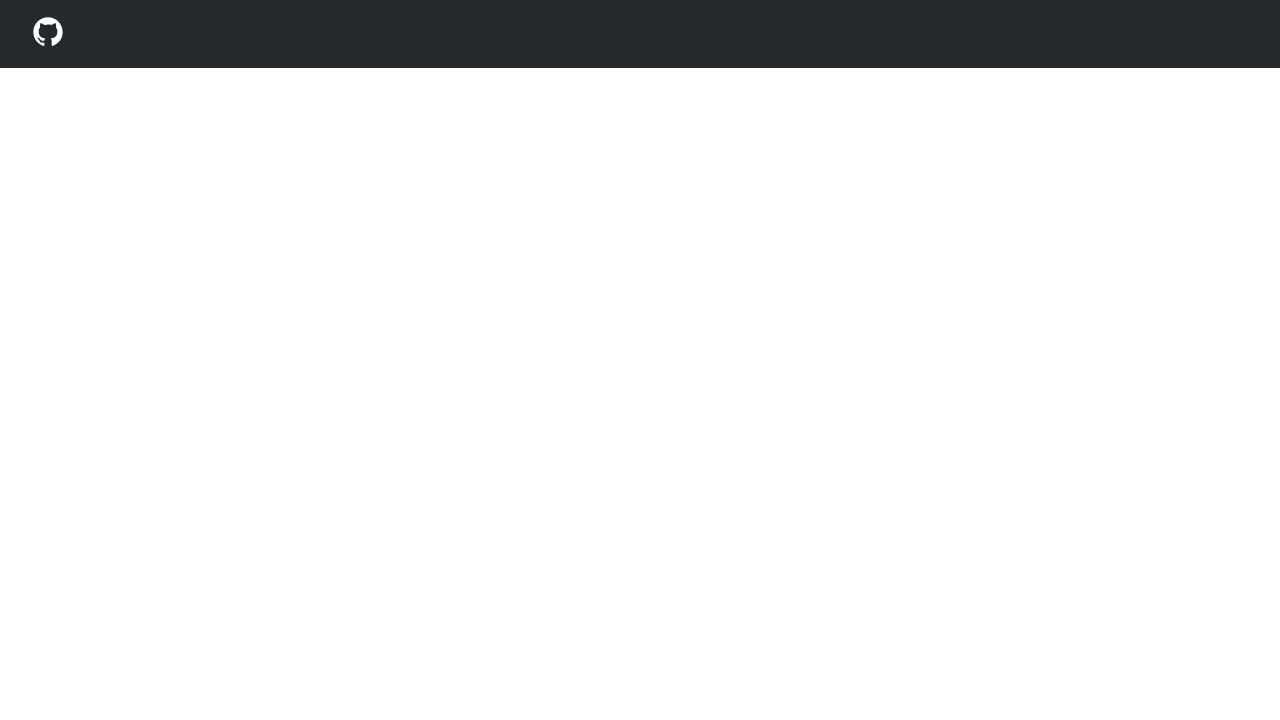

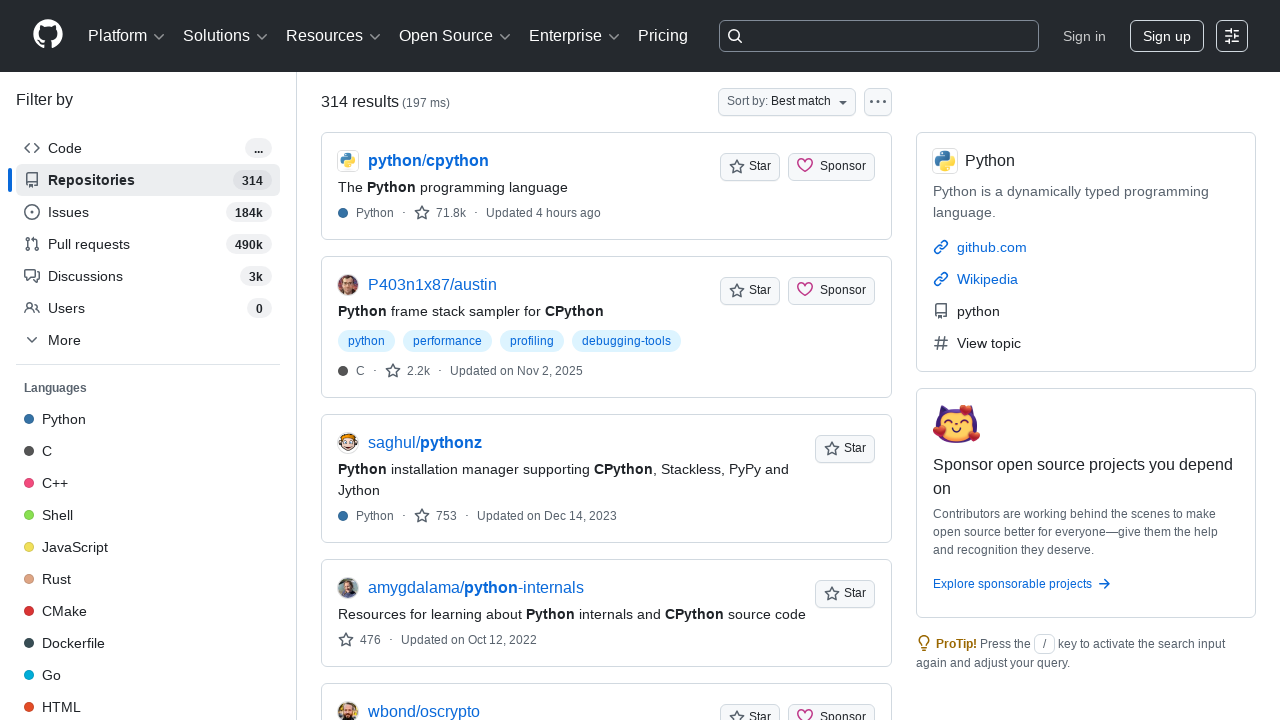